Tests registration page alert message for password with less than 8 characters

Starting URL: http://automationbykrishna.com/#

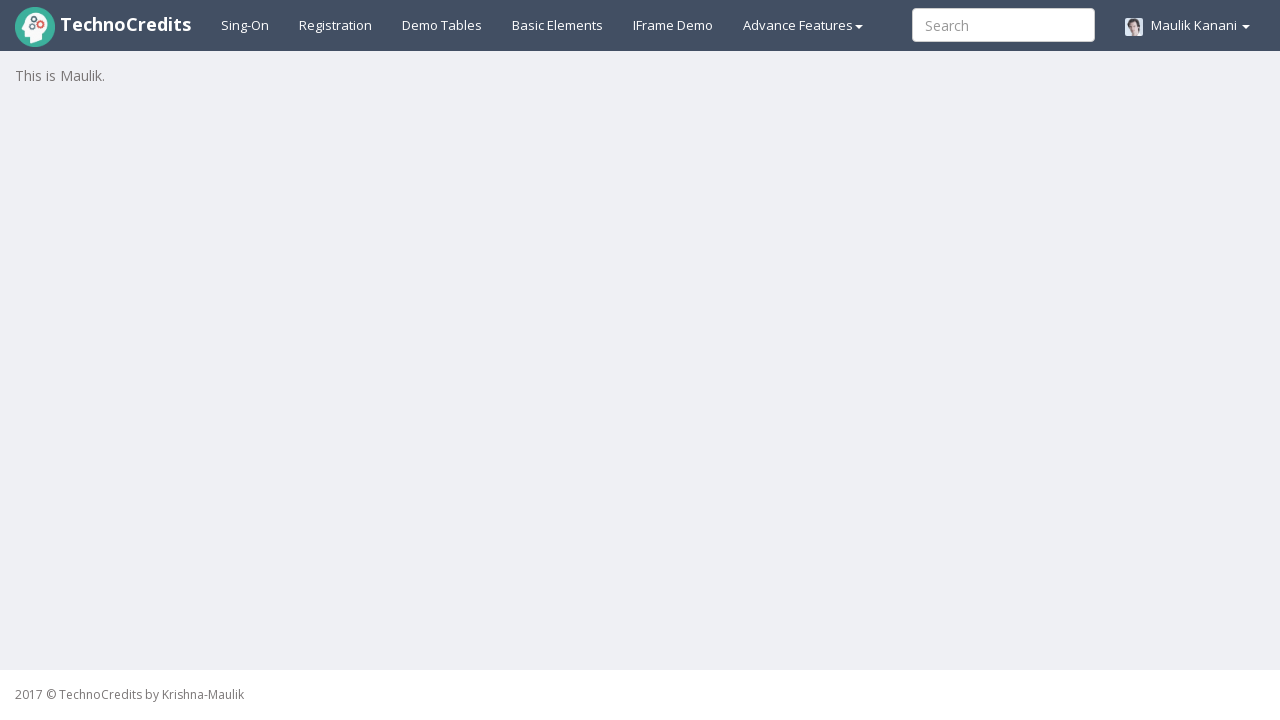

Clicked on Registration link at (336, 25) on a#registration2
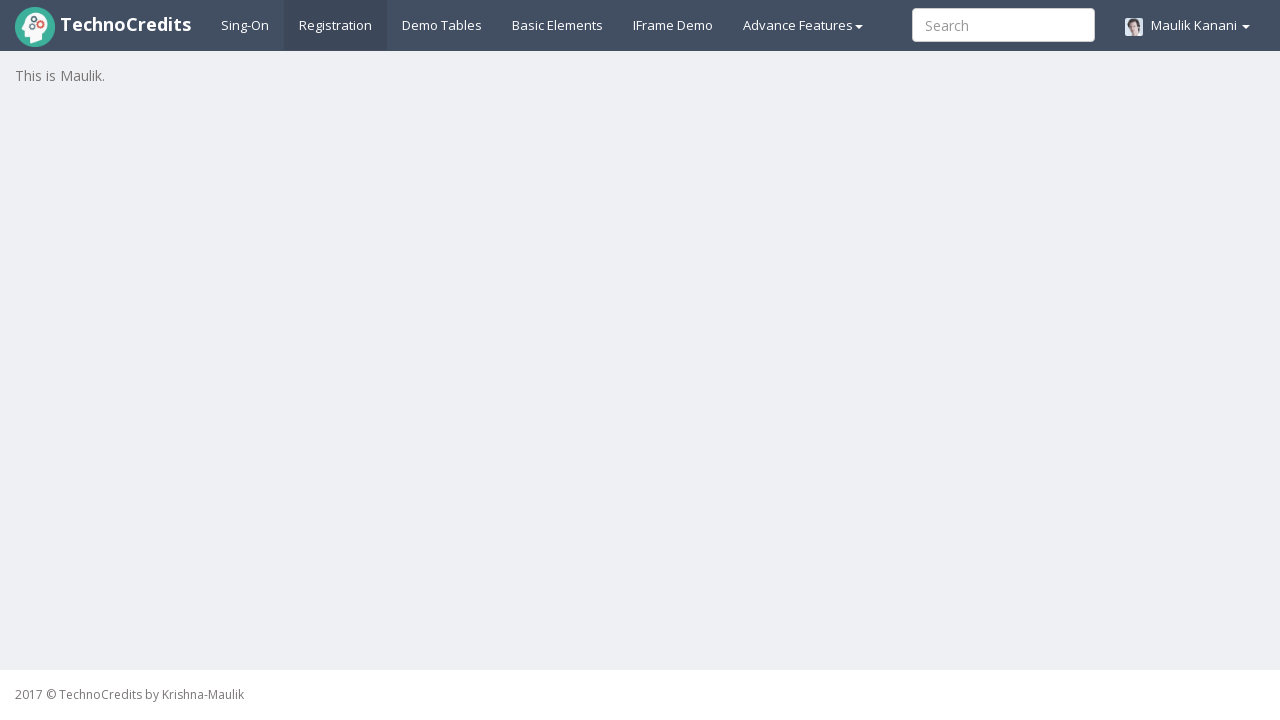

Waited 2000ms for registration form to load
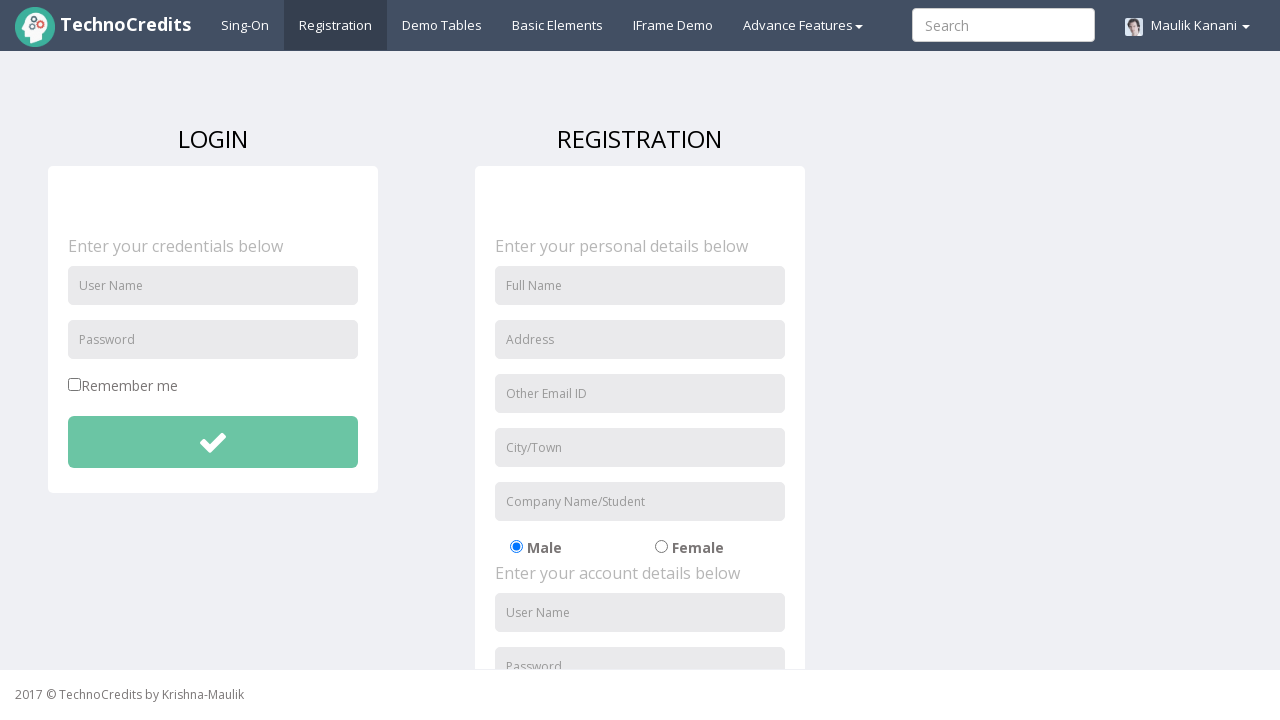

Filled username field with 'Krishna' on input#unameSignin
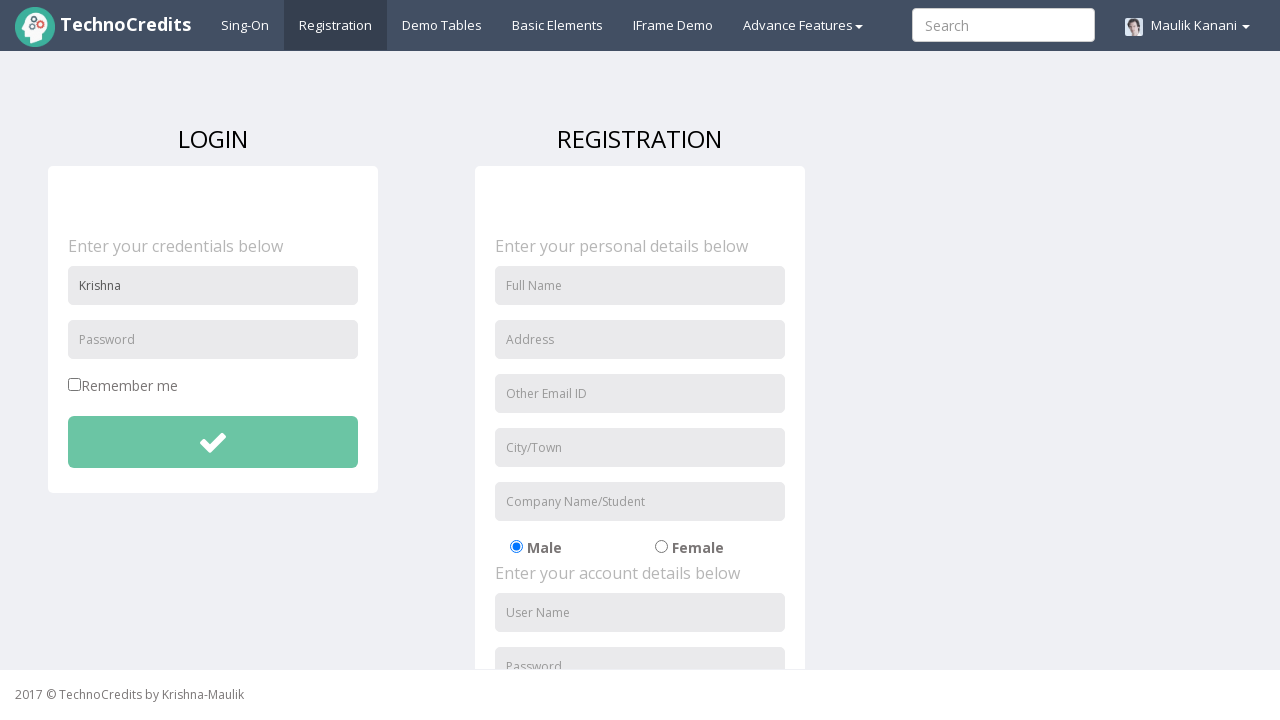

Filled password field with 'Abcd' (less than 8 characters) on input#pwdSignin
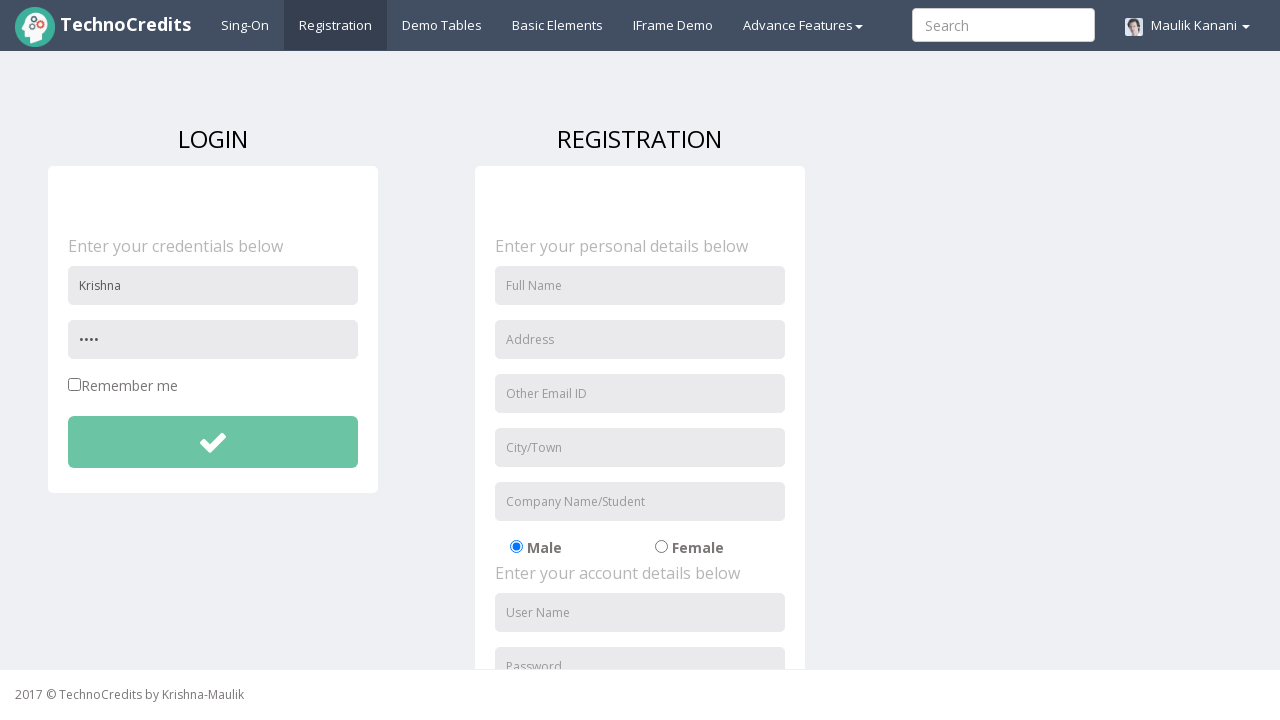

Clicked submit button to submit registration form at (213, 442) on button#btnsubmitdetails
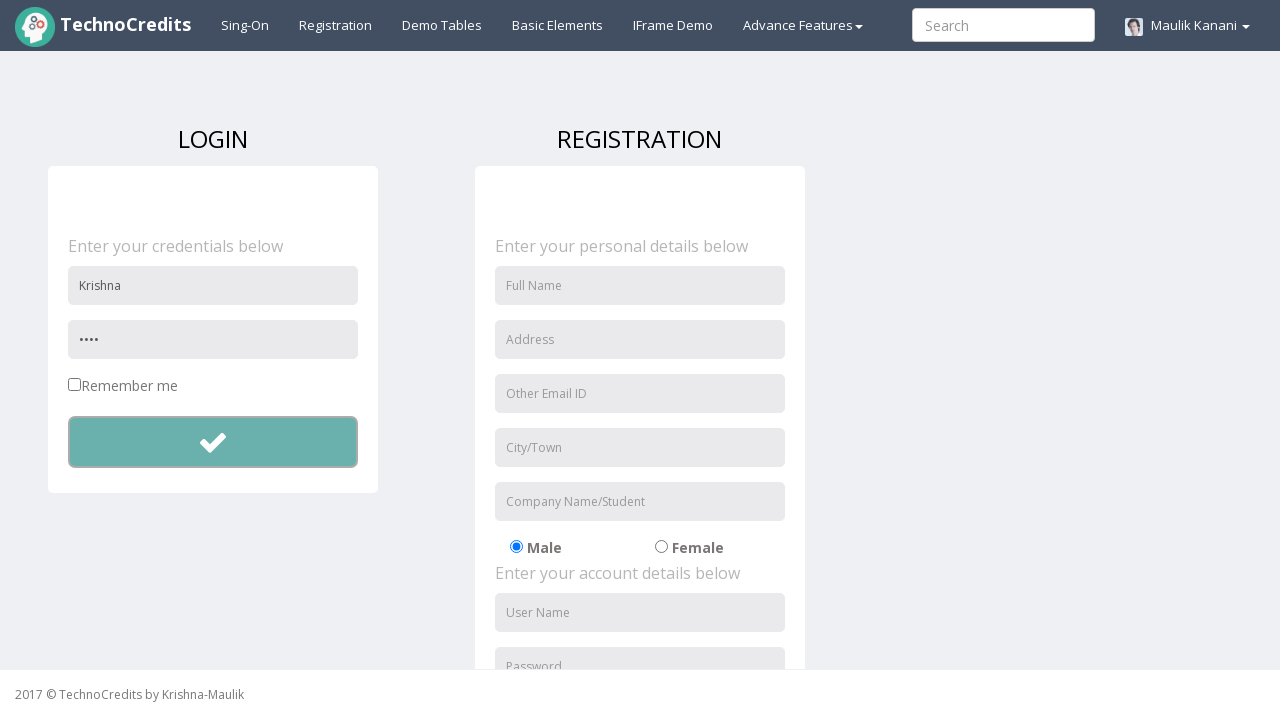

Set up alert dialog handler to accept alert message
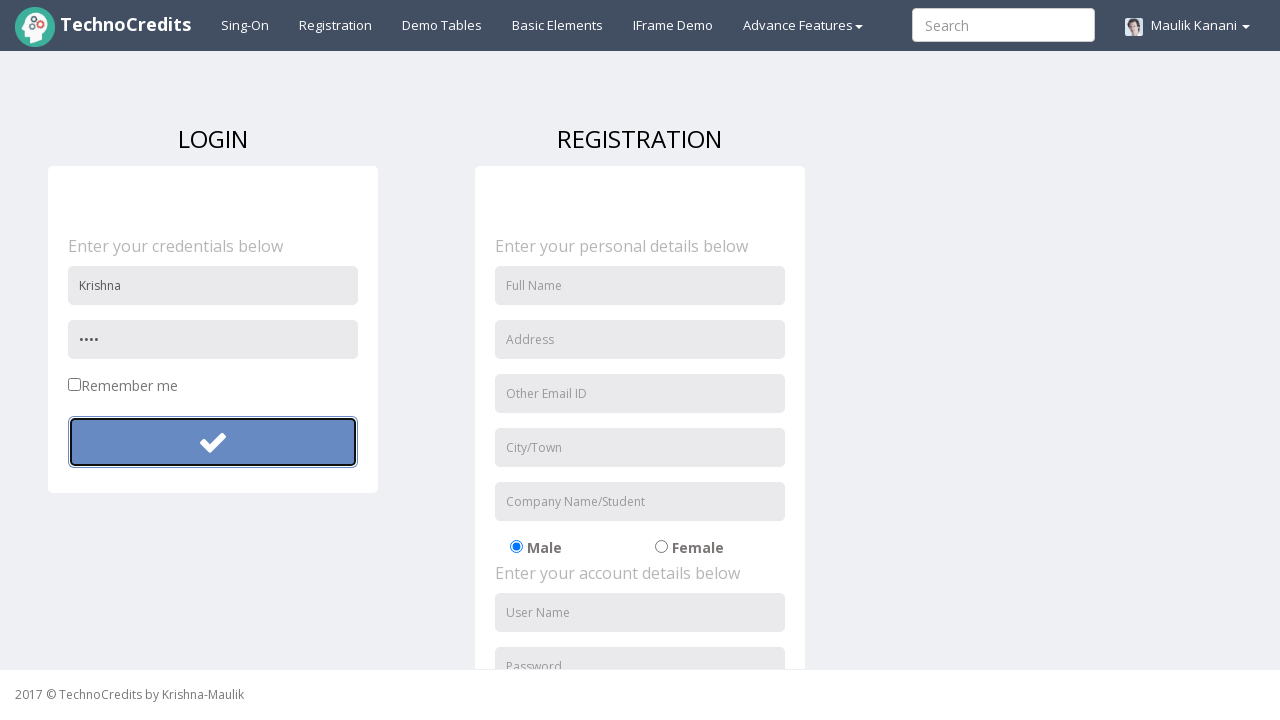

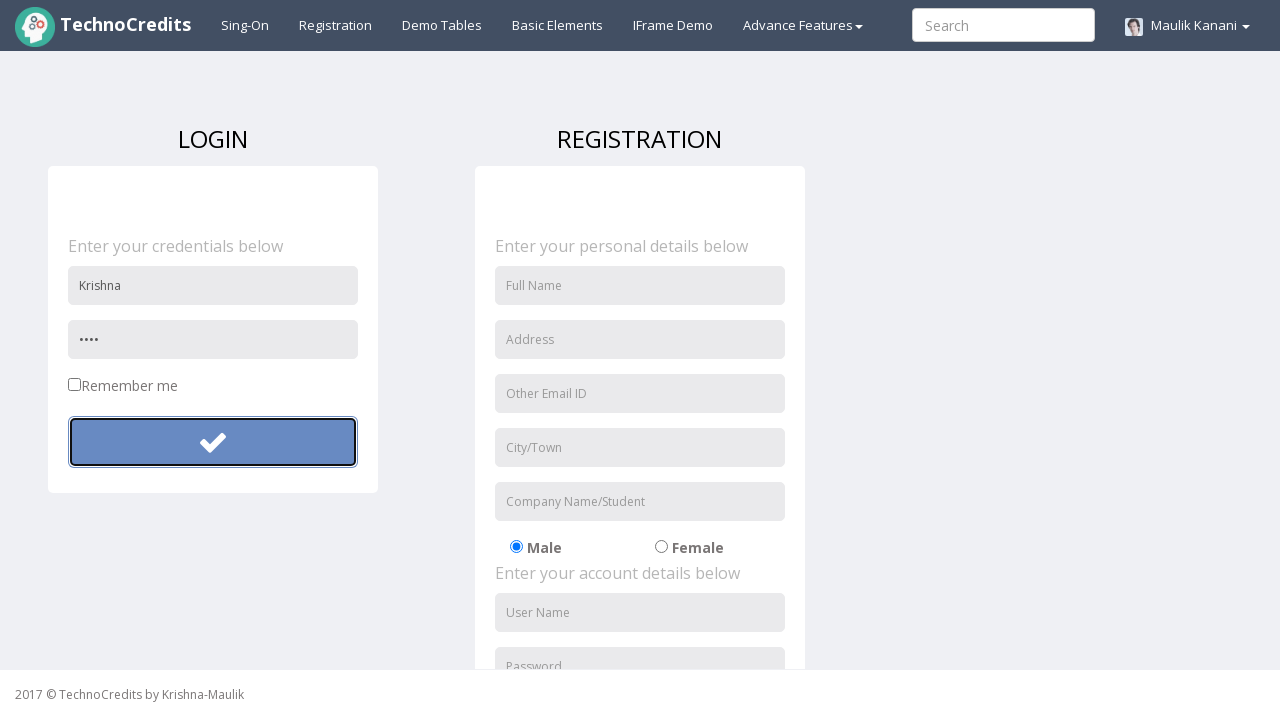